Navigates to an HTML tutorial page about checkboxes, maximizes the window, and clicks all unchecked checkboxes on the page to select them.

Starting URL: http://www.tizag.com/htmlT/htmlcheckboxes.php

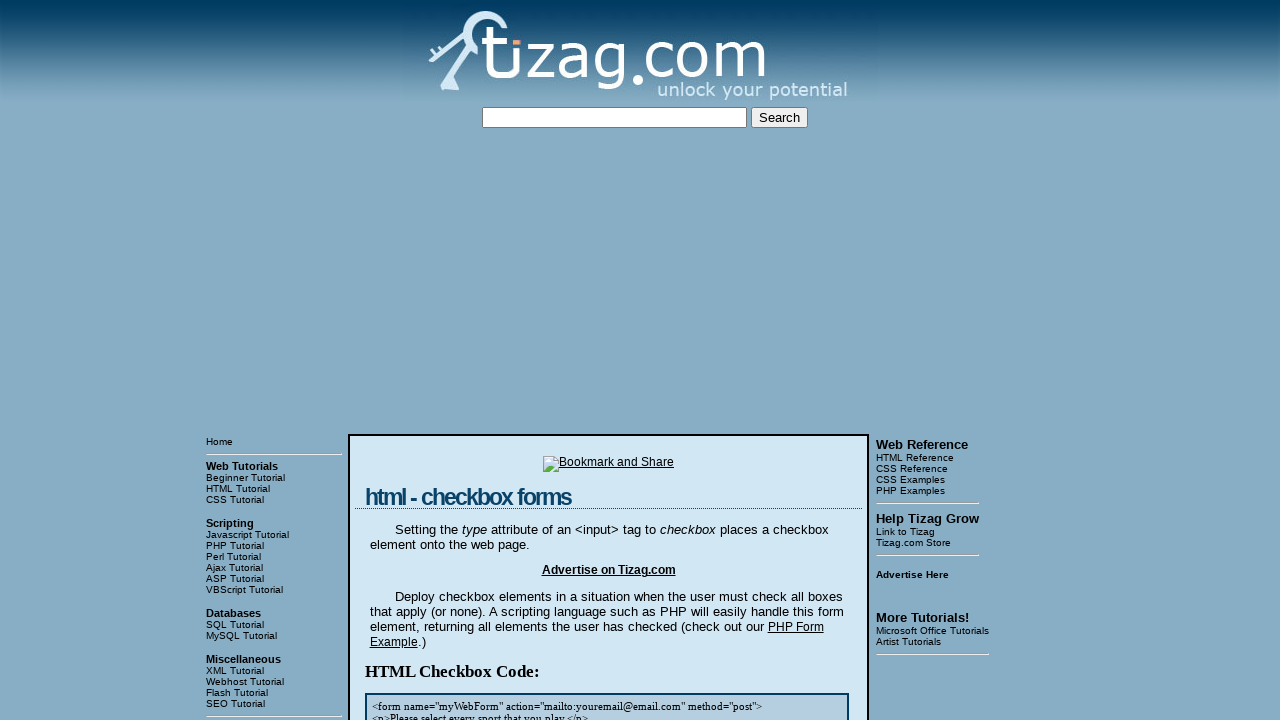

Navigated to HTML checkboxes tutorial page
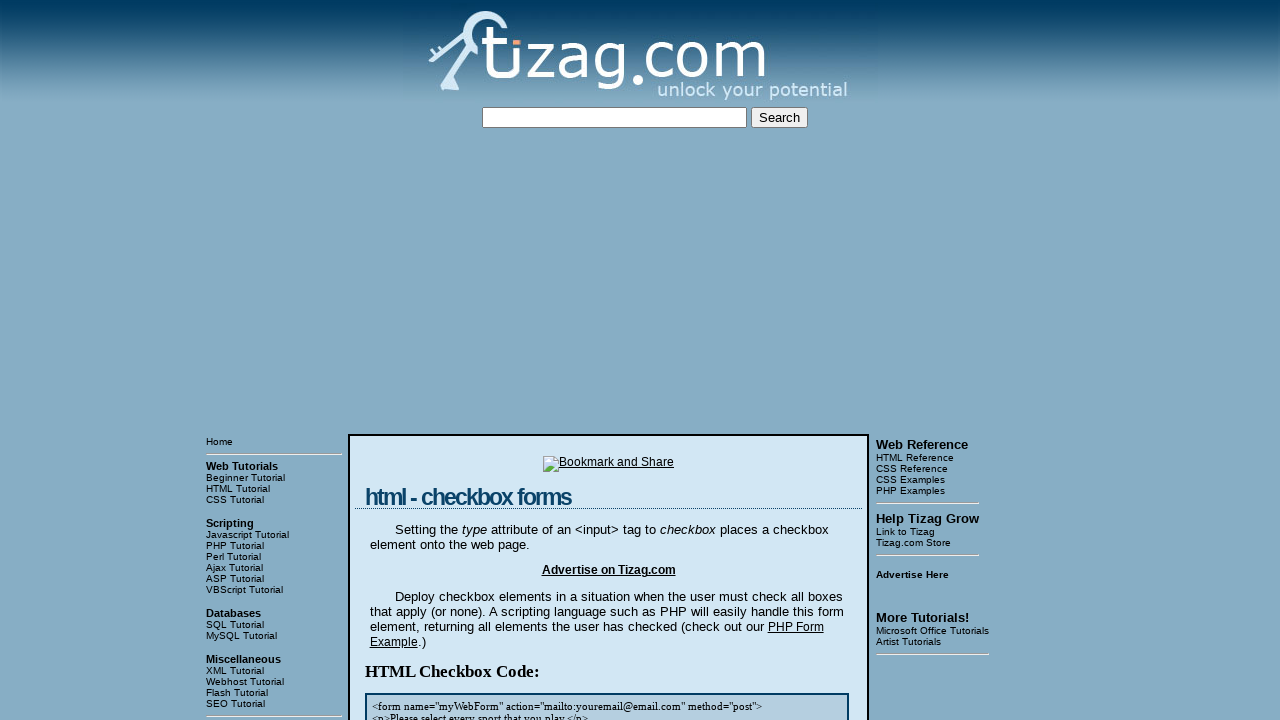

Maximized browser window to 1920x1080
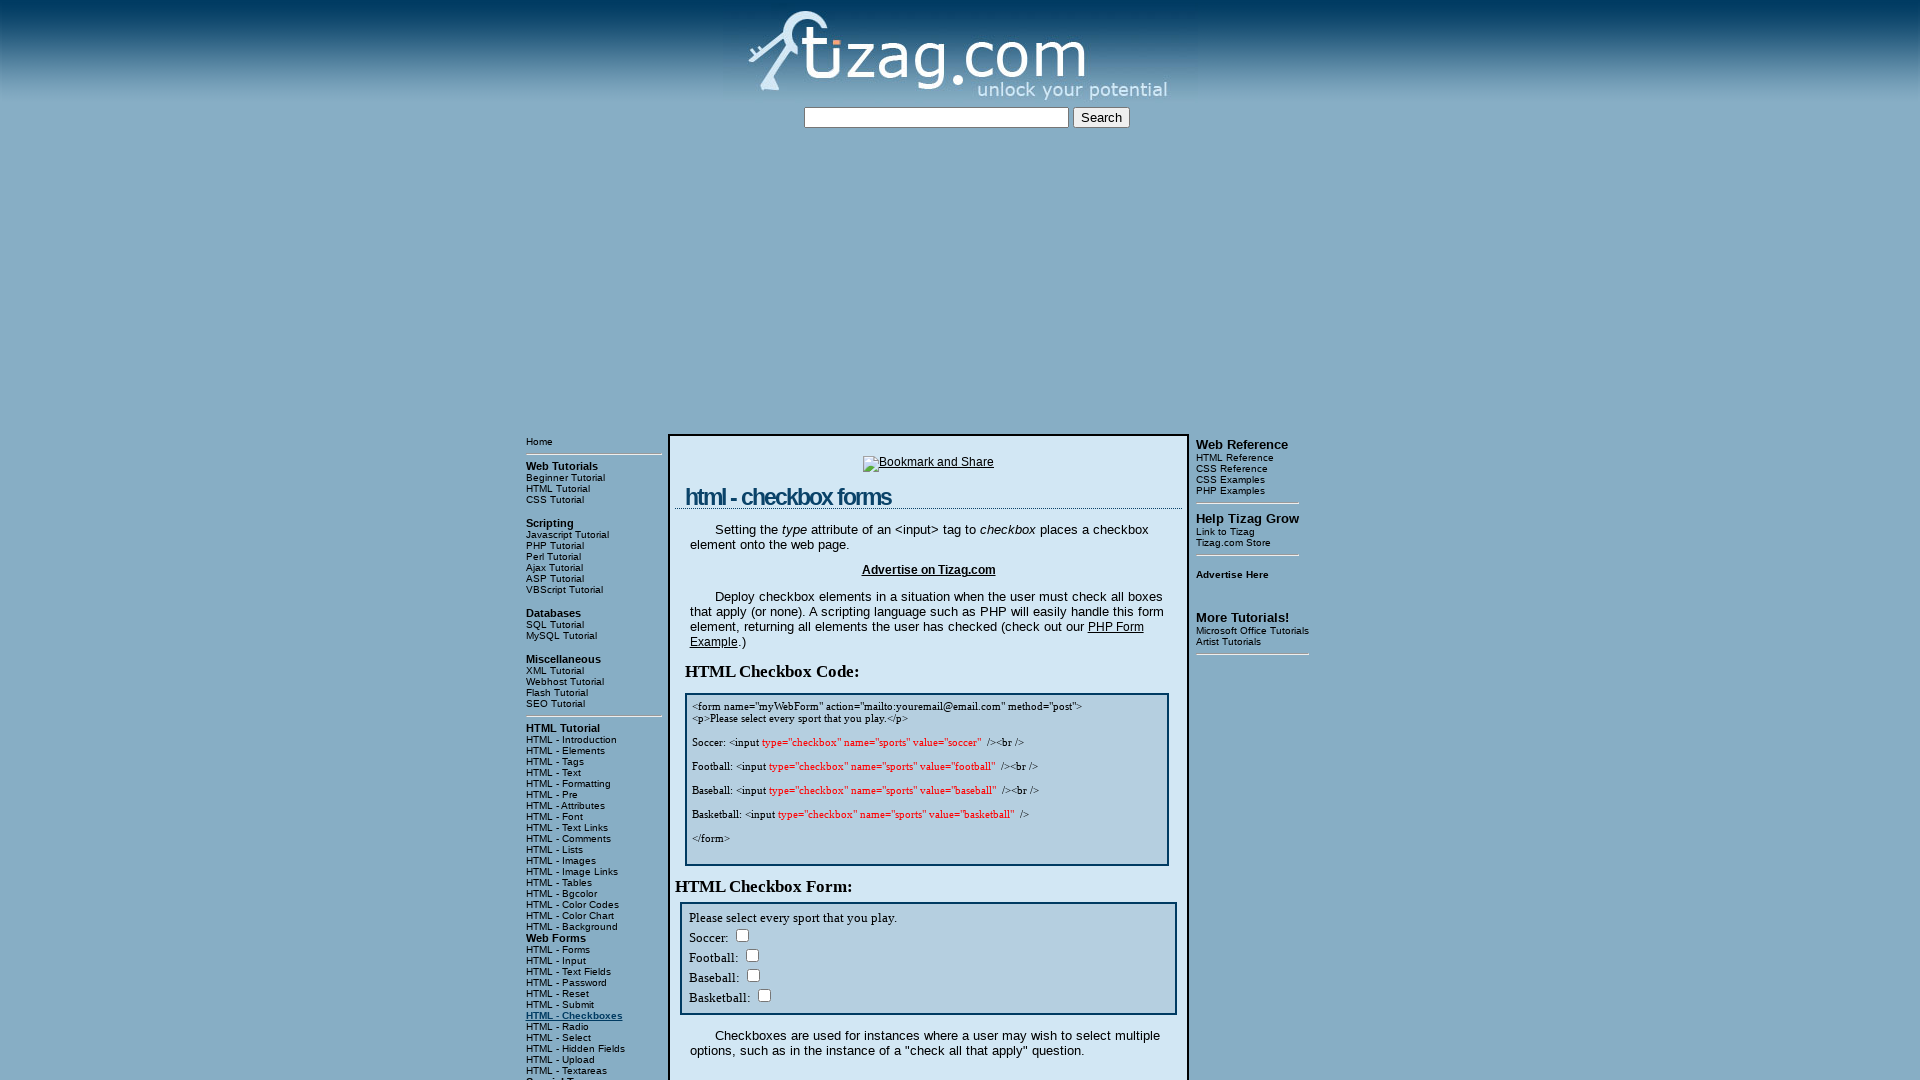

Waited for checkboxes to be present on the page
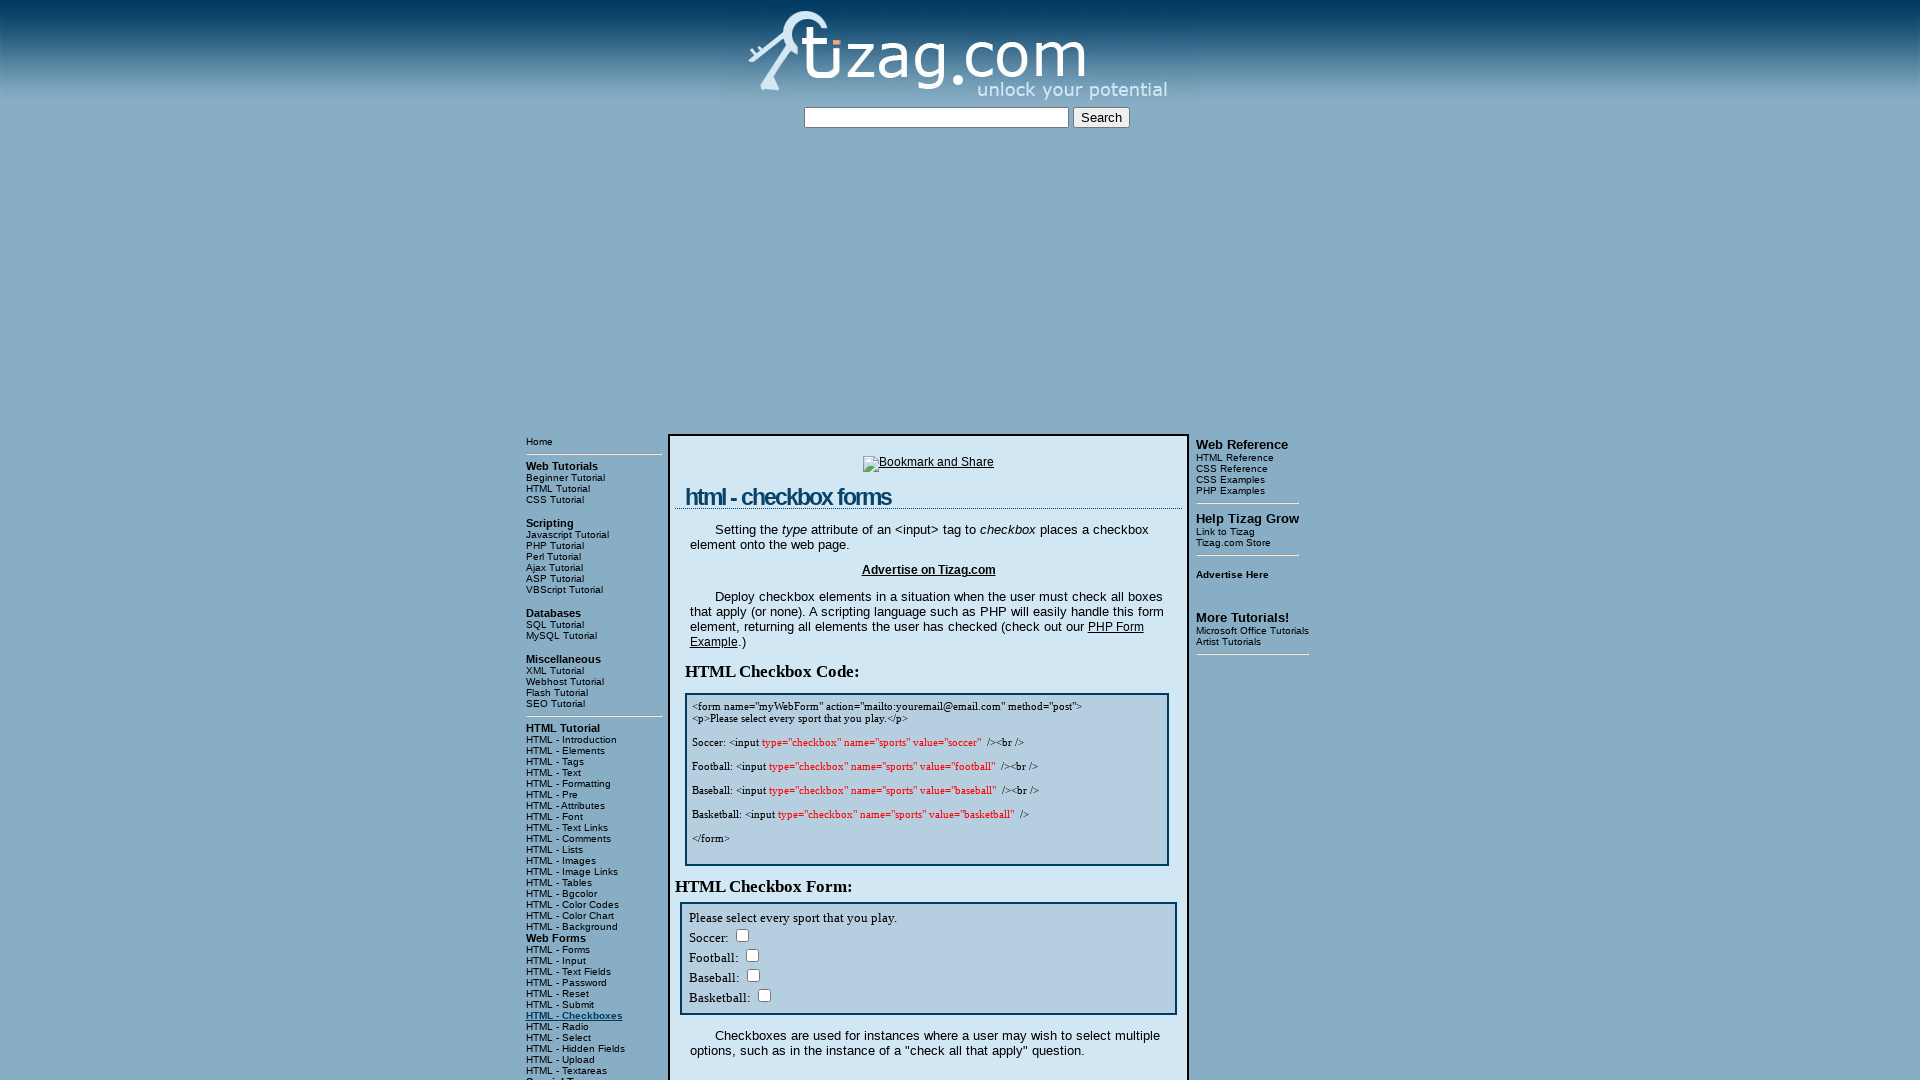

Found 8 checkboxes on the page
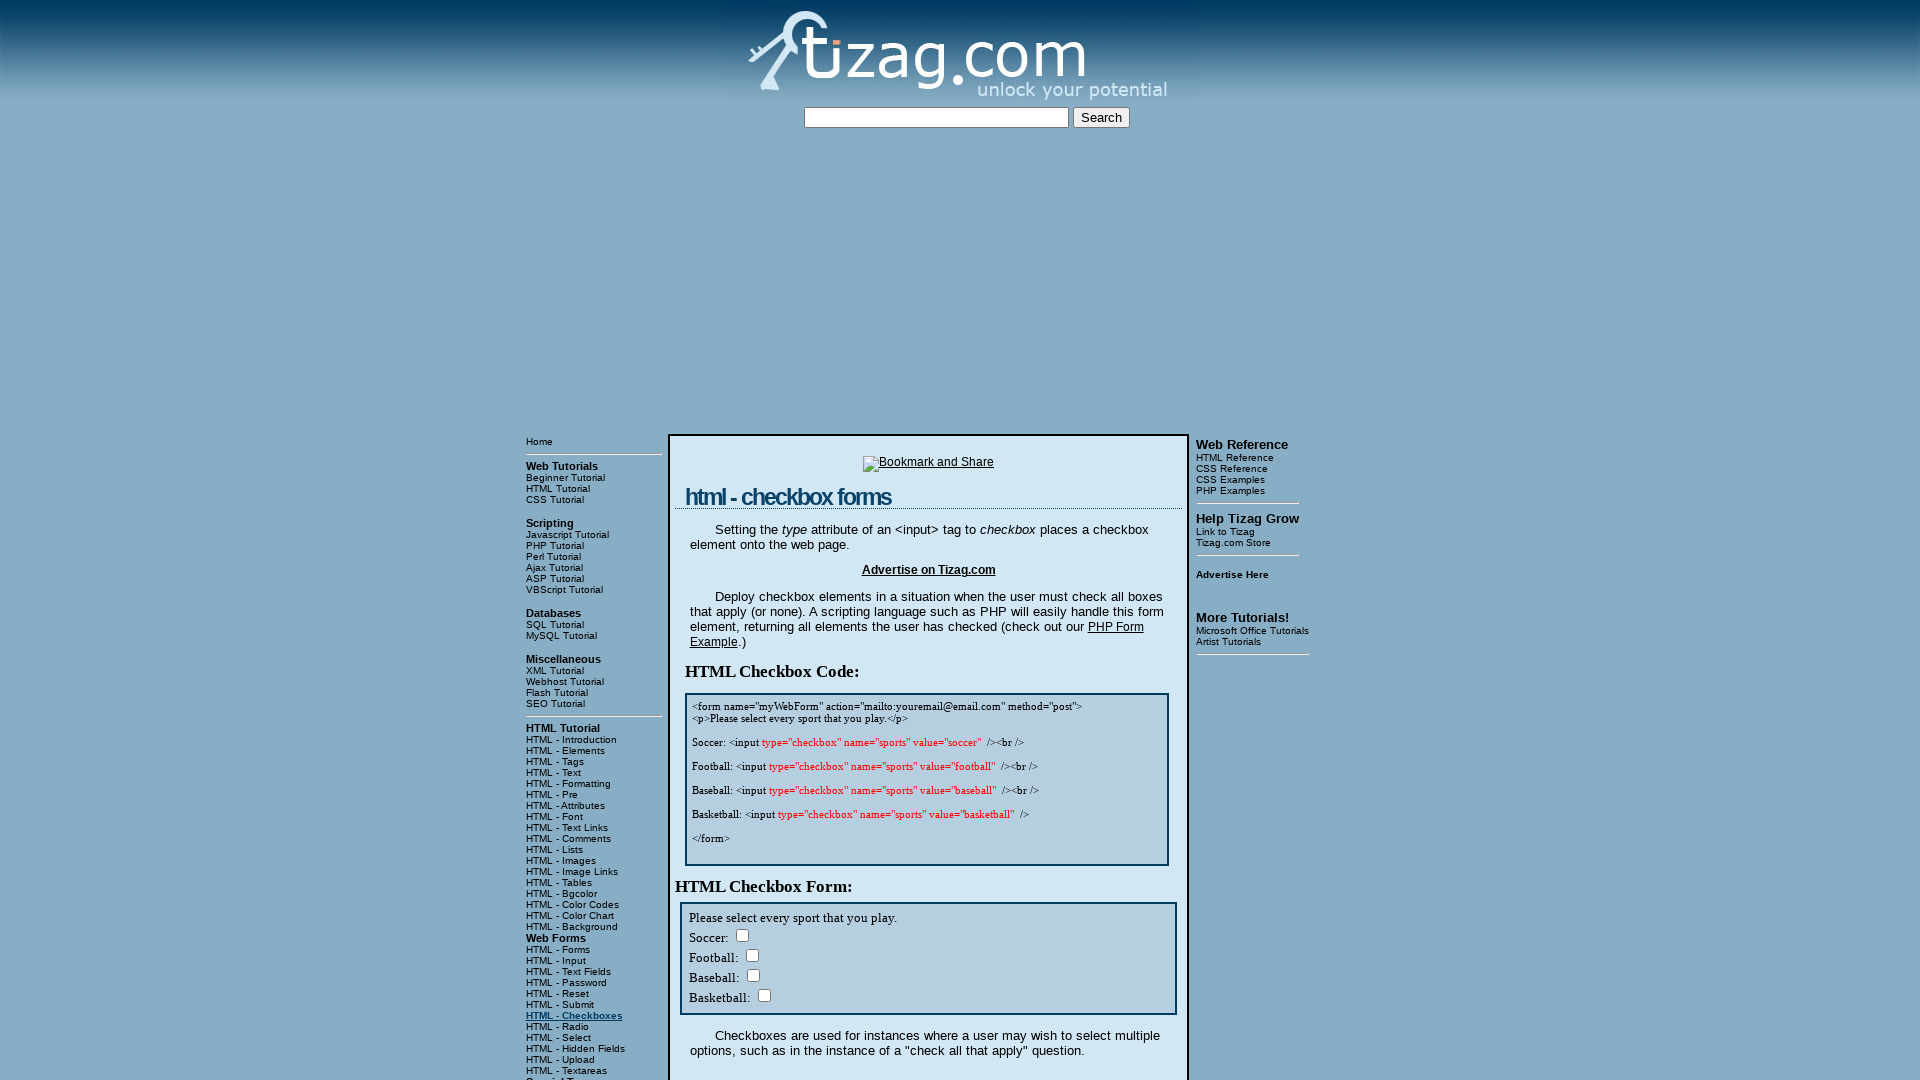

Clicked unchecked checkbox 1 to select it at (742, 935) on input[type='checkbox'] >> nth=0
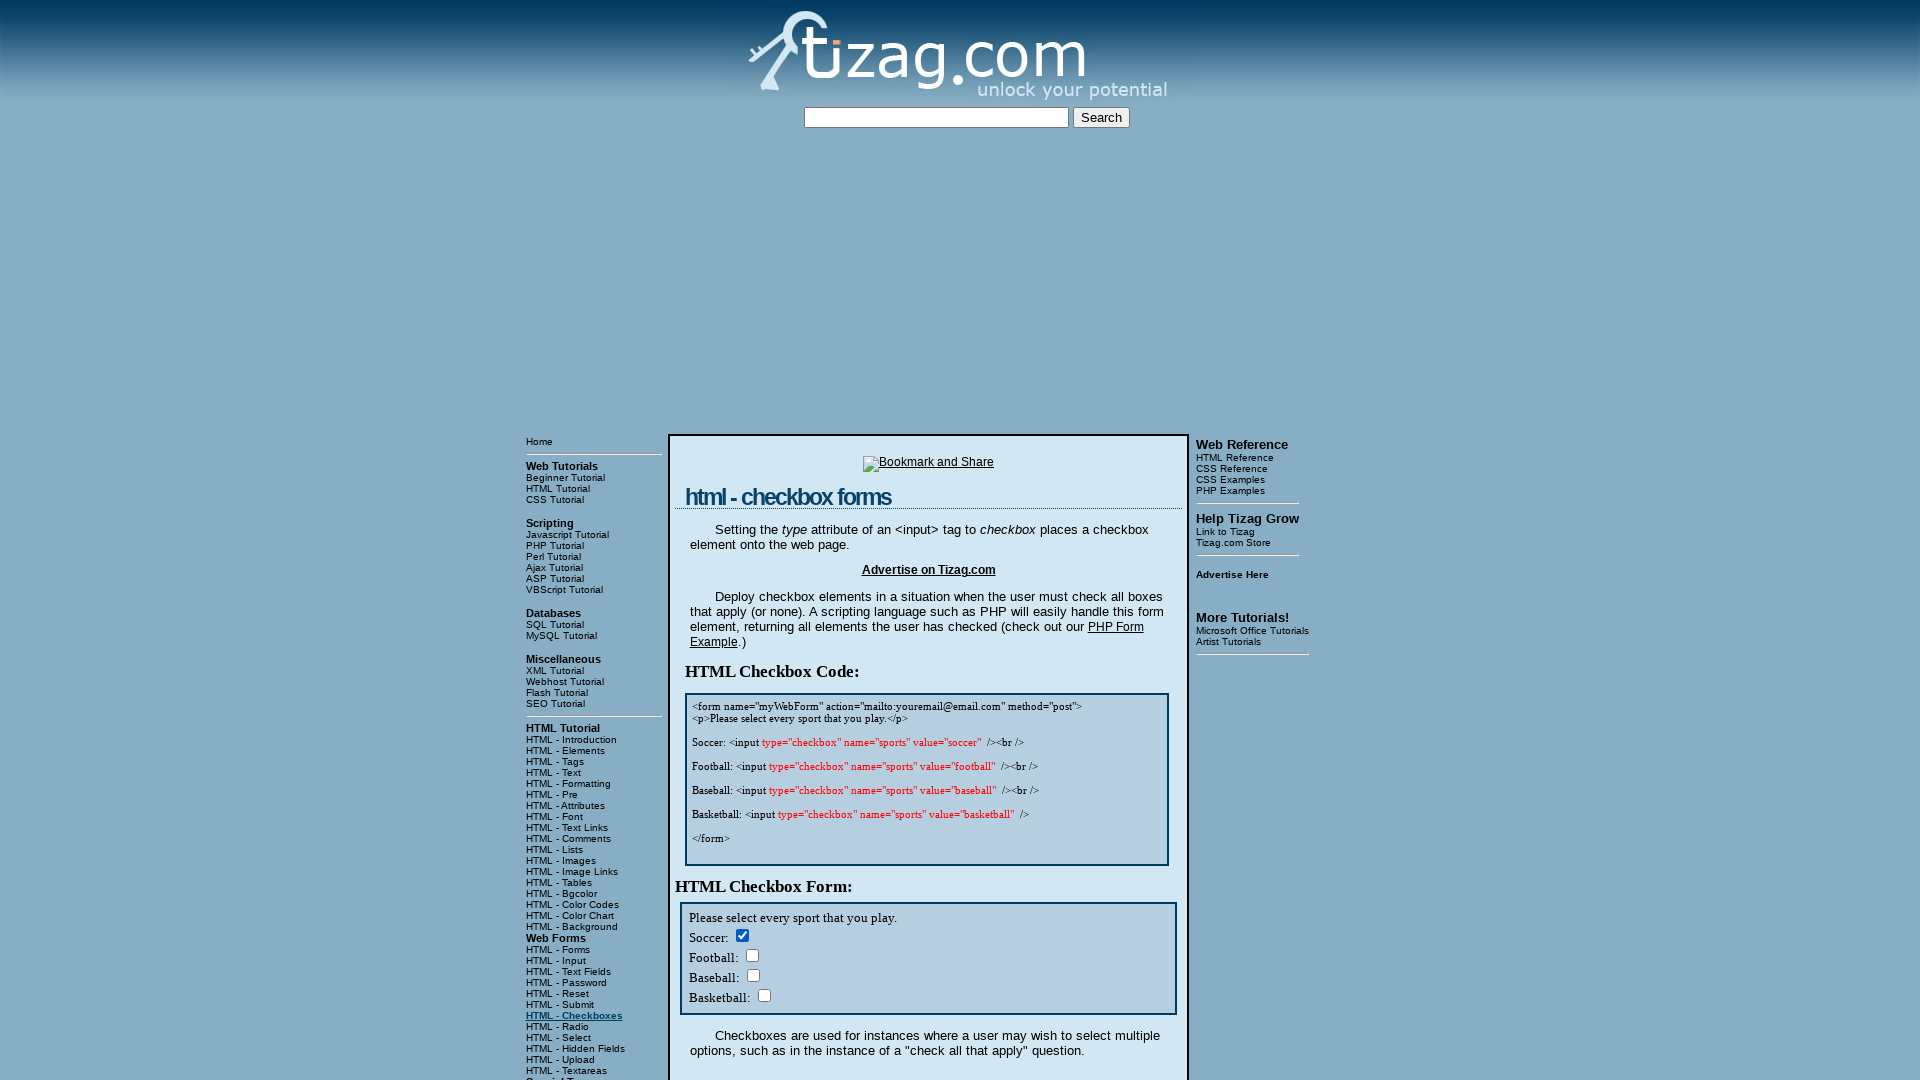

Clicked unchecked checkbox 2 to select it at (752, 955) on input[type='checkbox'] >> nth=1
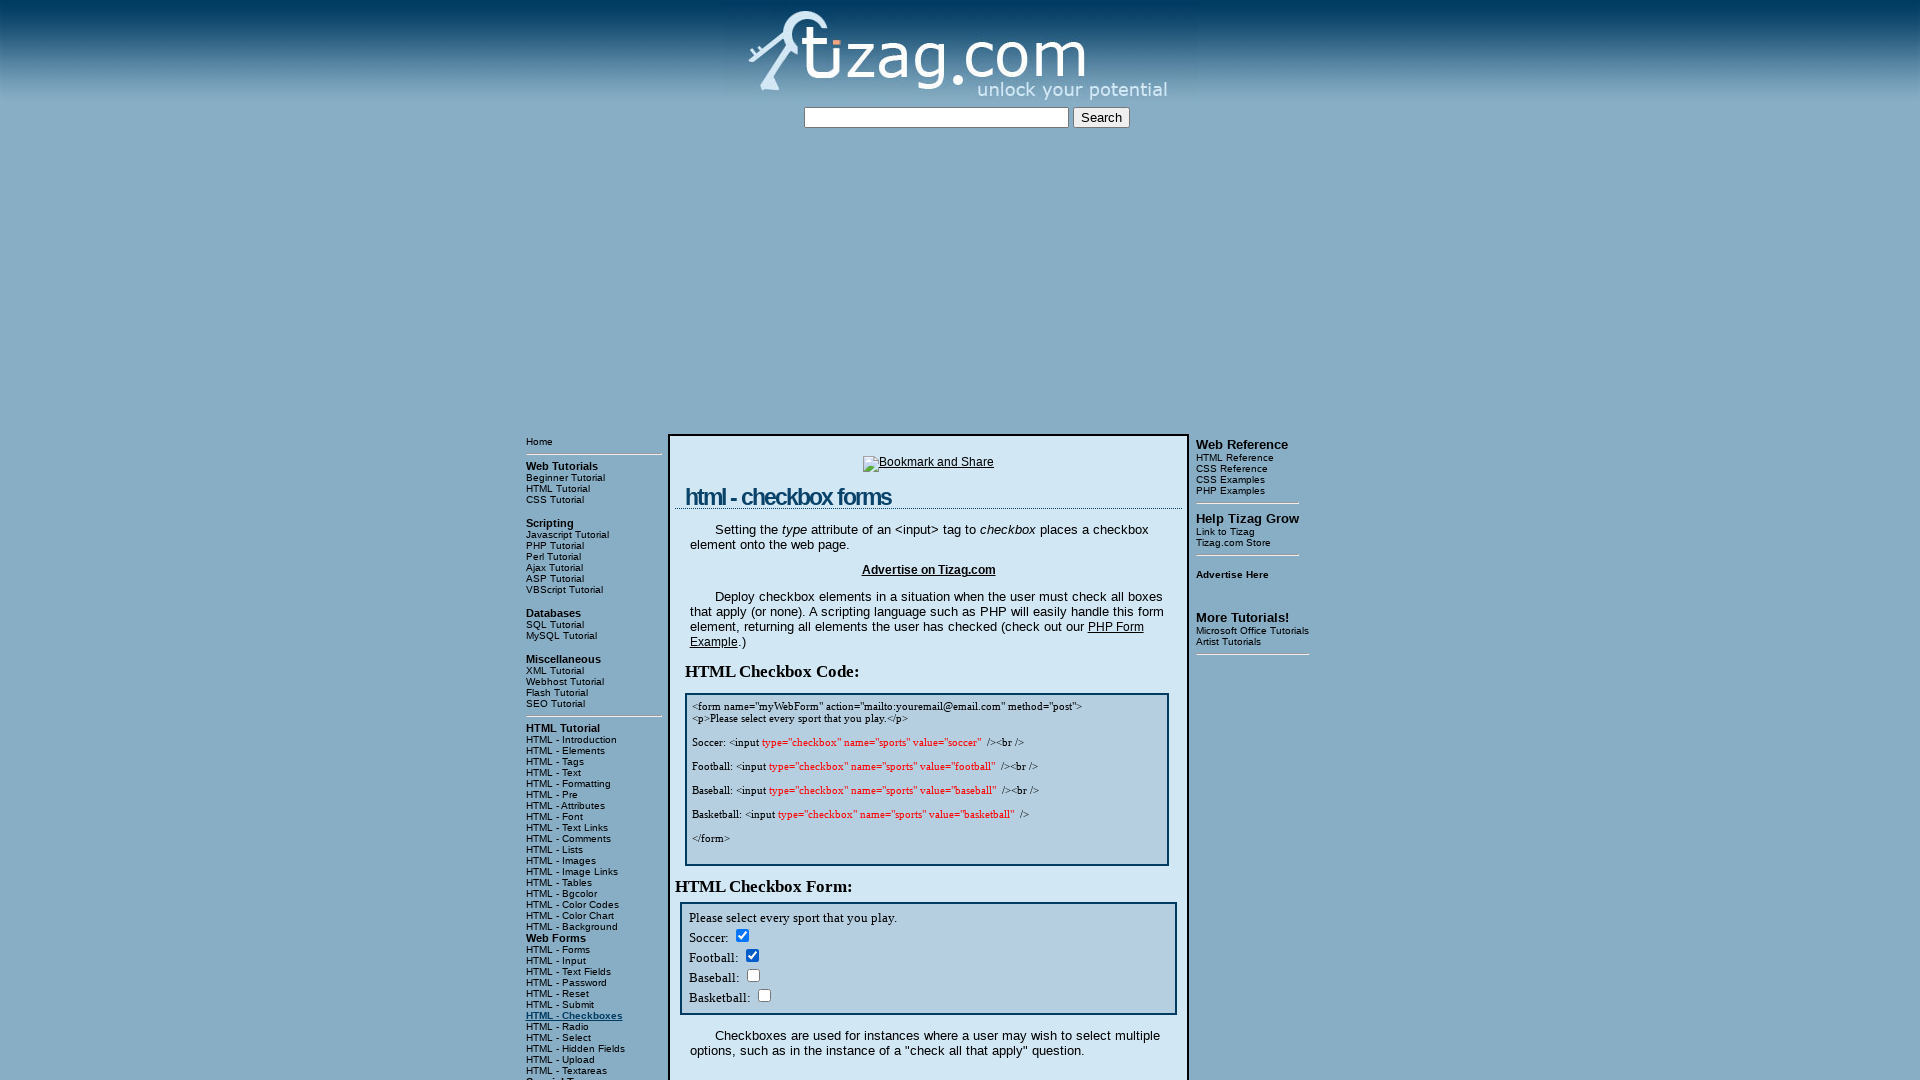

Clicked unchecked checkbox 3 to select it at (753, 975) on input[type='checkbox'] >> nth=2
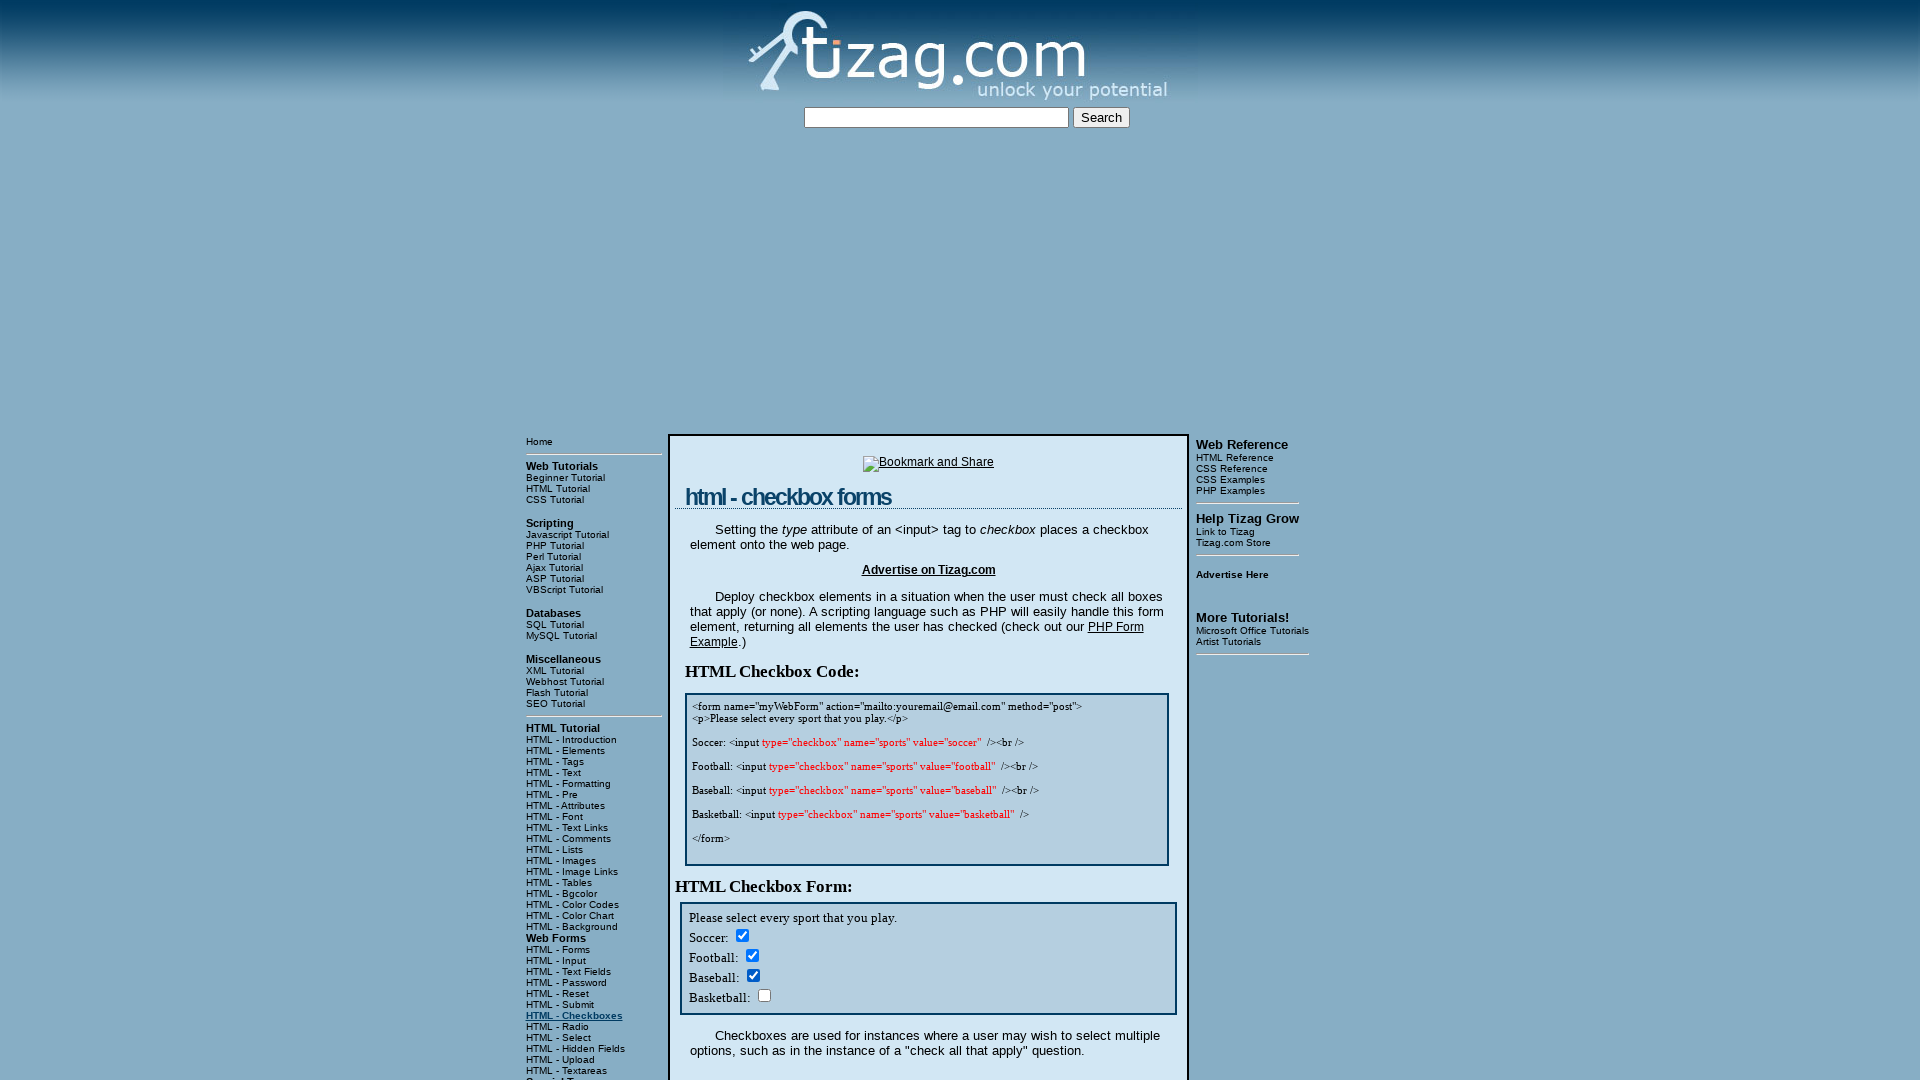

Clicked unchecked checkbox 4 to select it at (764, 995) on input[type='checkbox'] >> nth=3
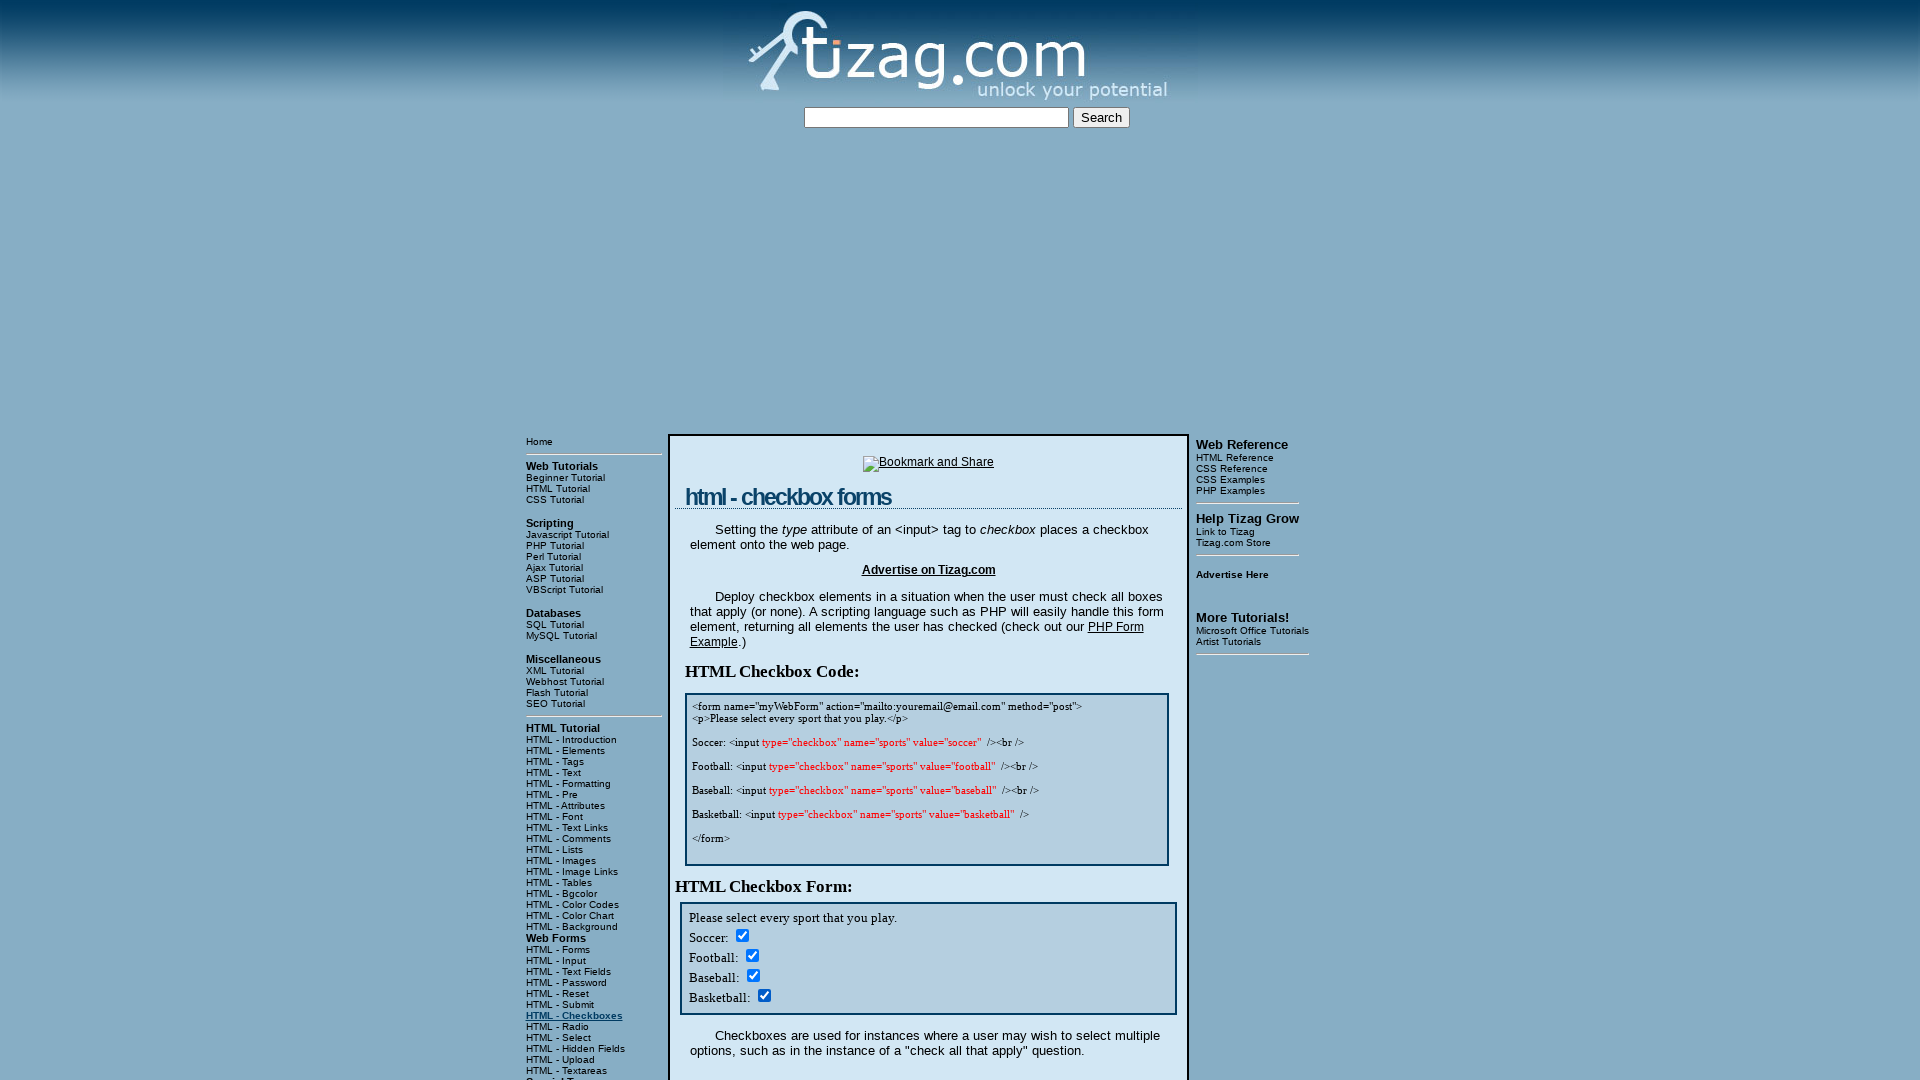

Clicked unchecked checkbox 6 to select it at (752, 540) on input[type='checkbox'] >> nth=5
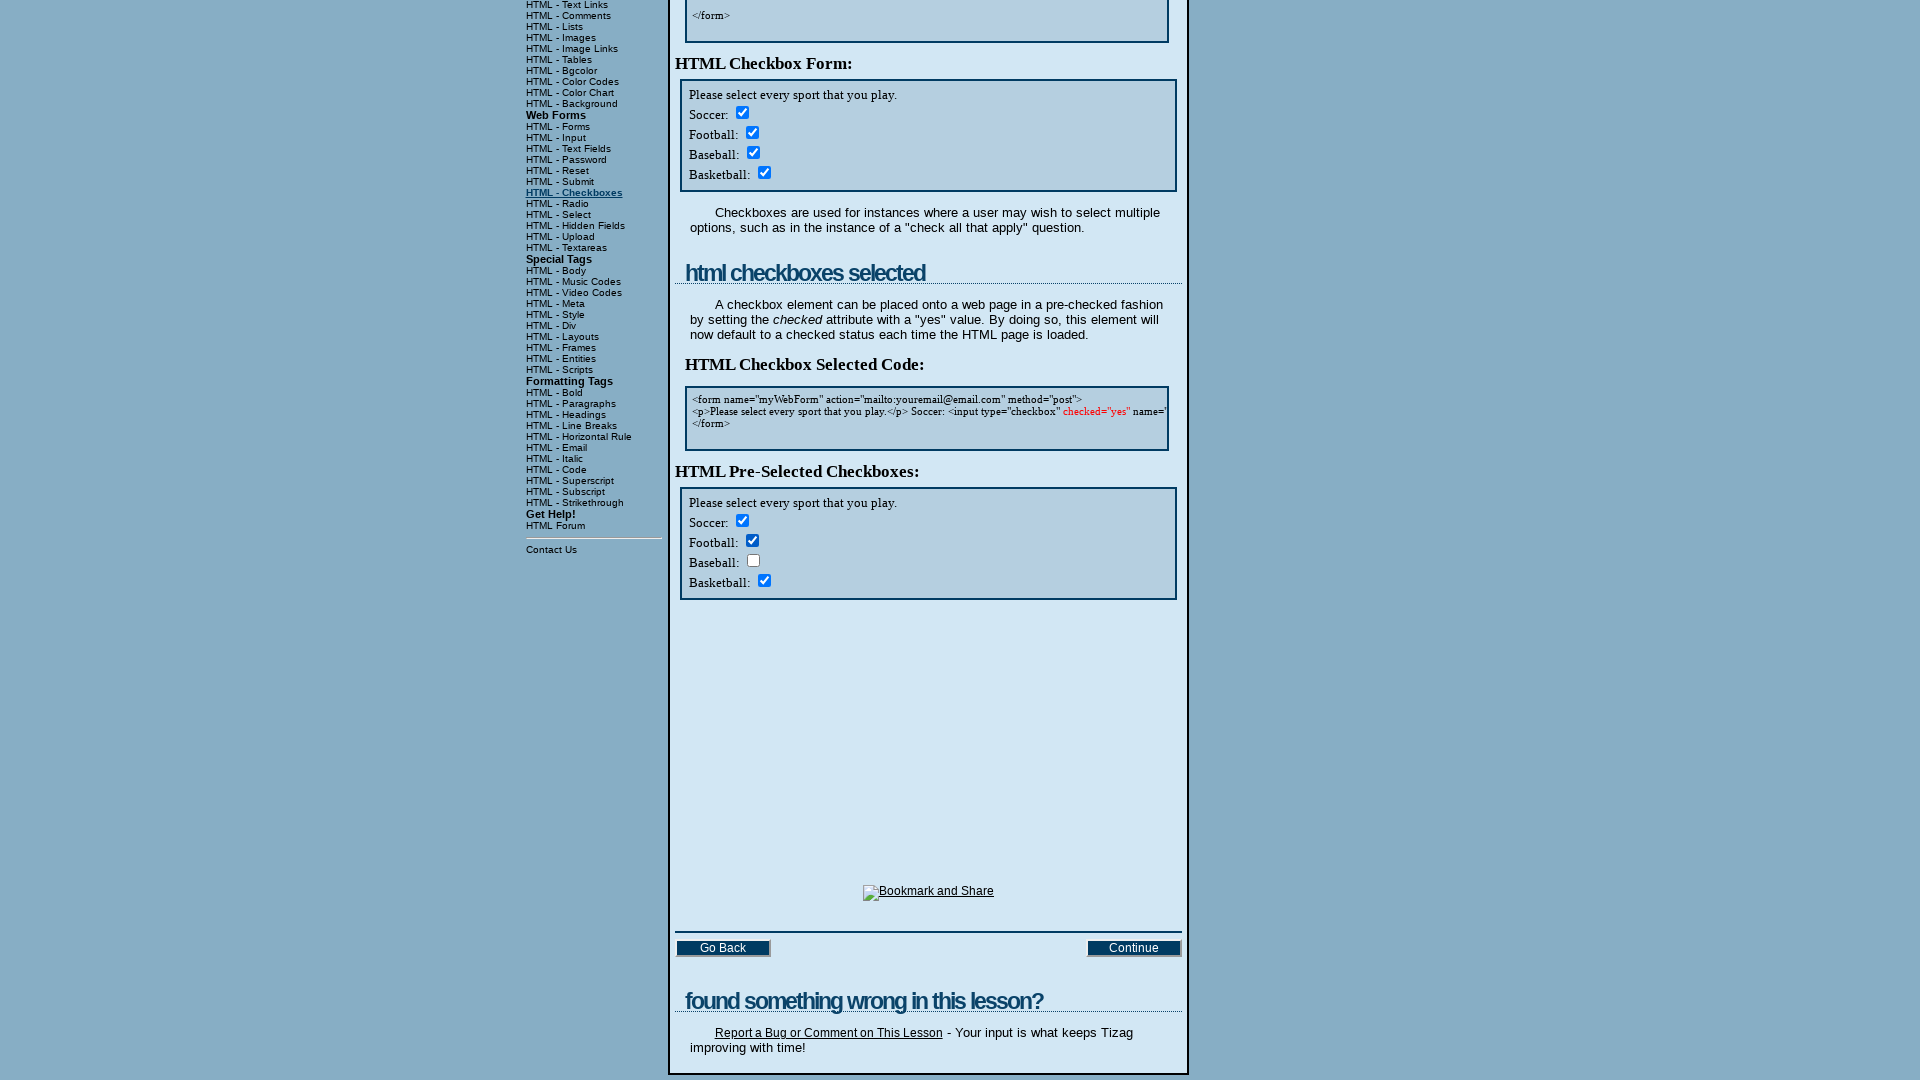

Clicked unchecked checkbox 7 to select it at (753, 560) on input[type='checkbox'] >> nth=6
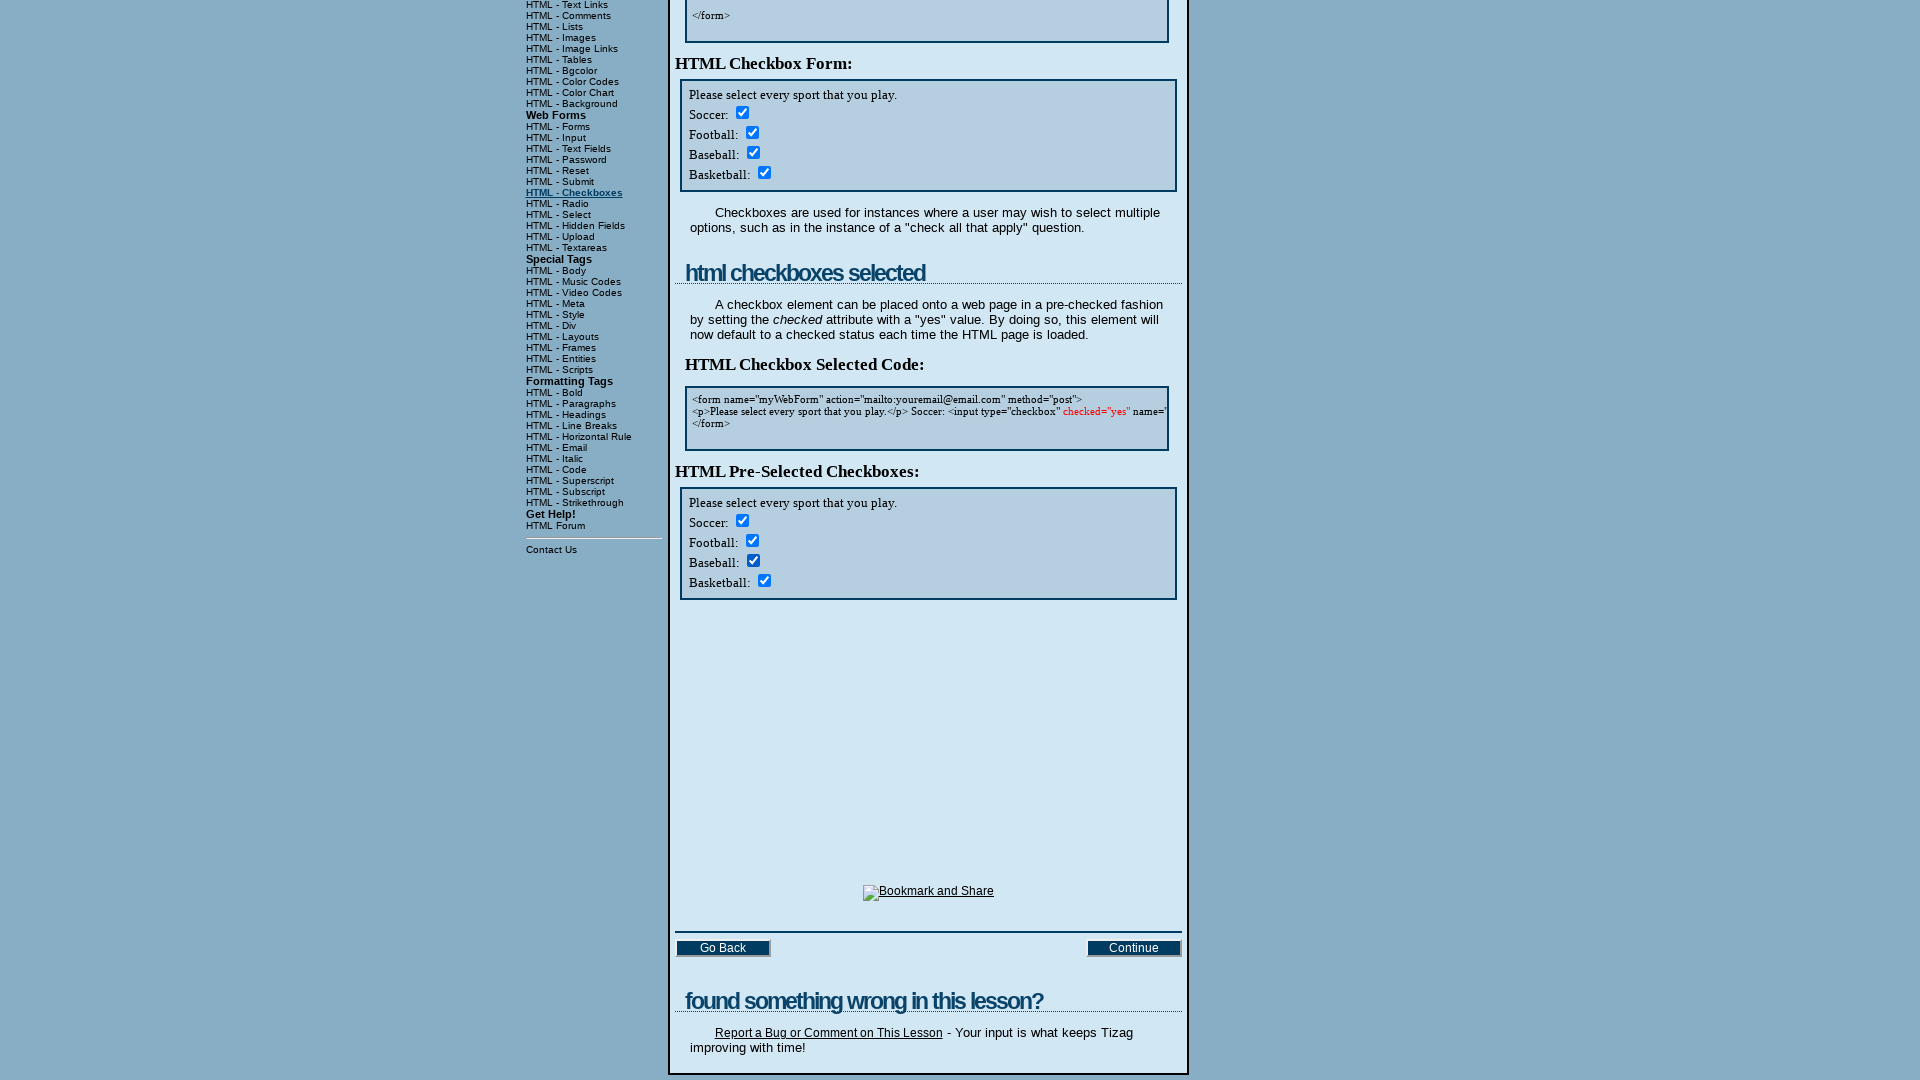

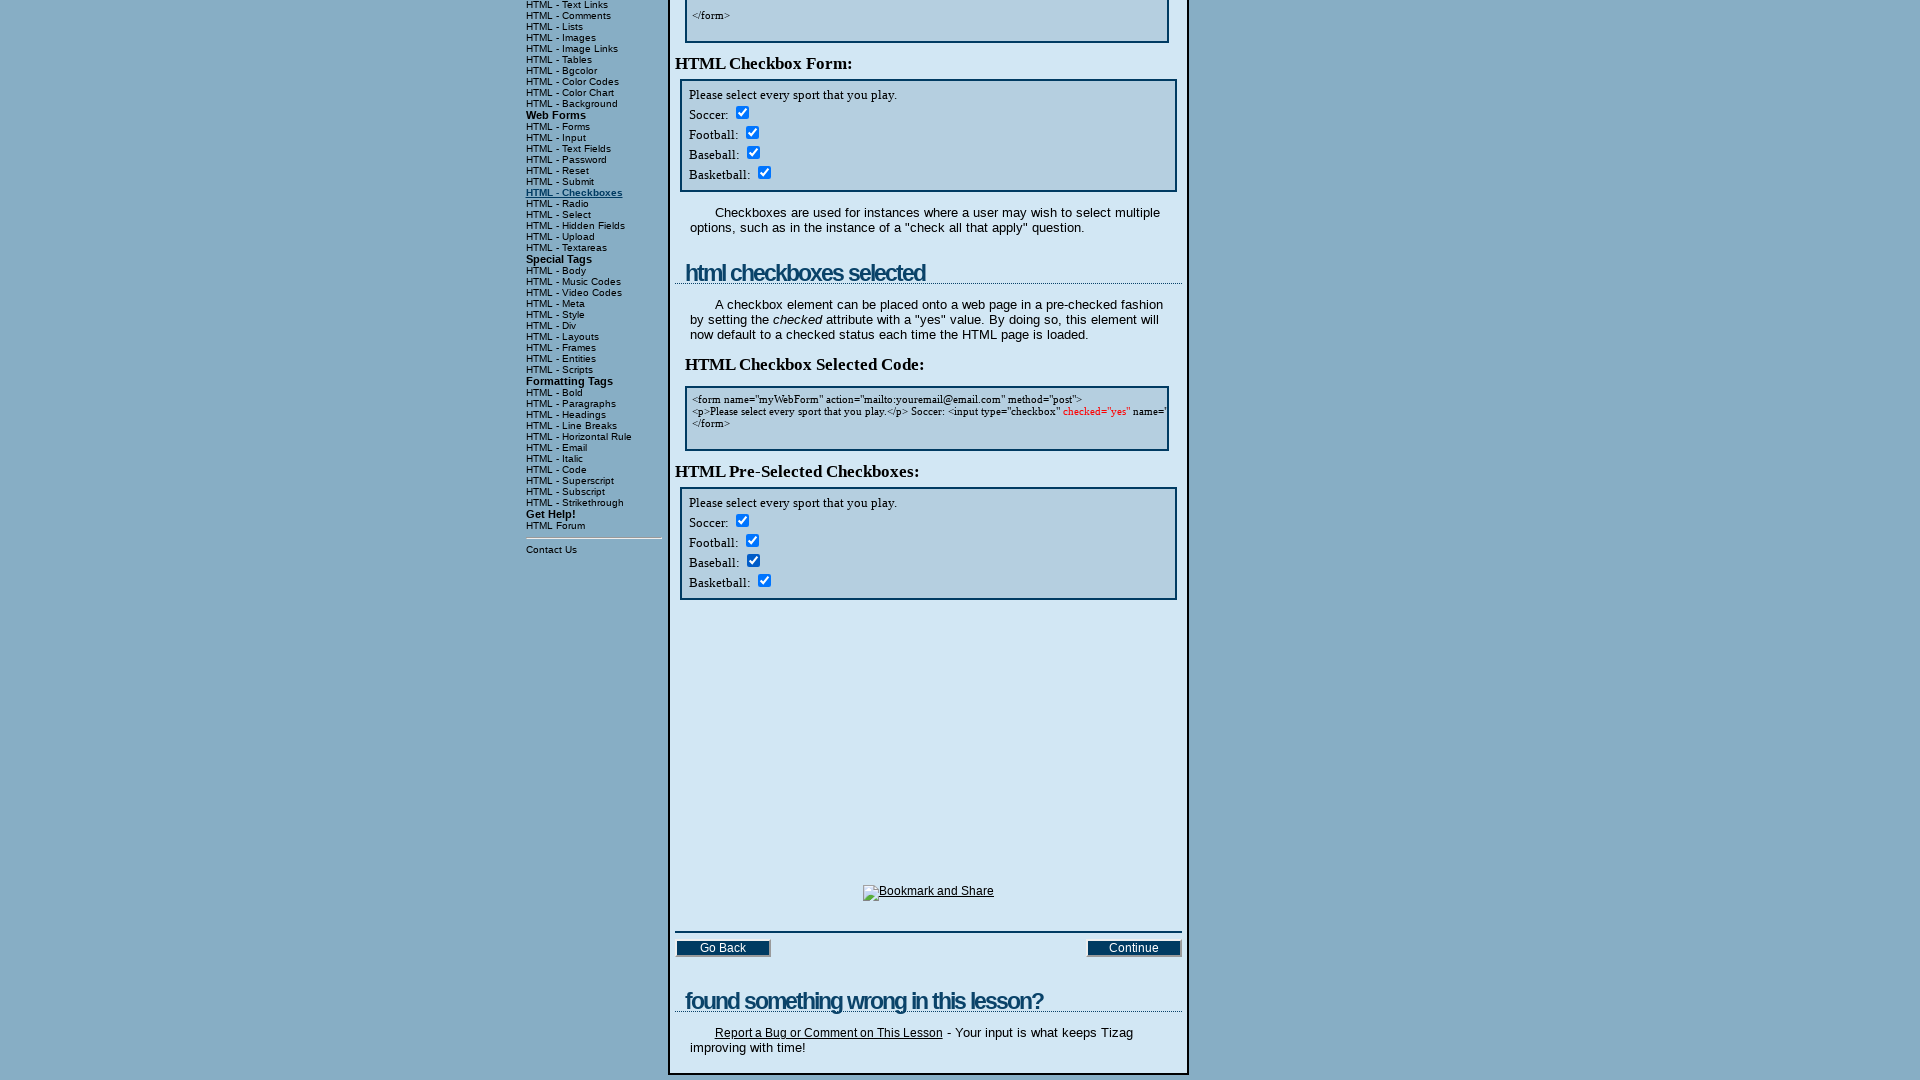